Verifies that there are exactly 3 radio buttons available in the form on the page

Starting URL: https://ultimateqa.com/simple-html-elements-for-automation/

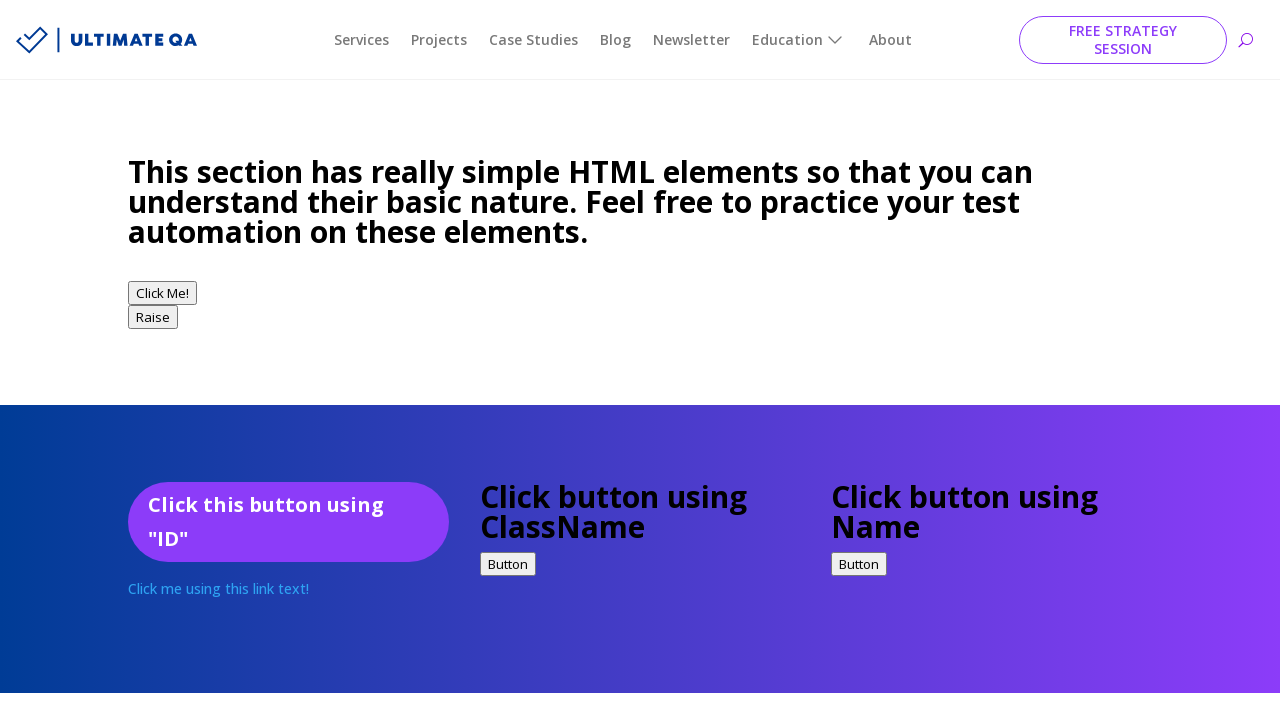

Navigated to the simple HTML elements page
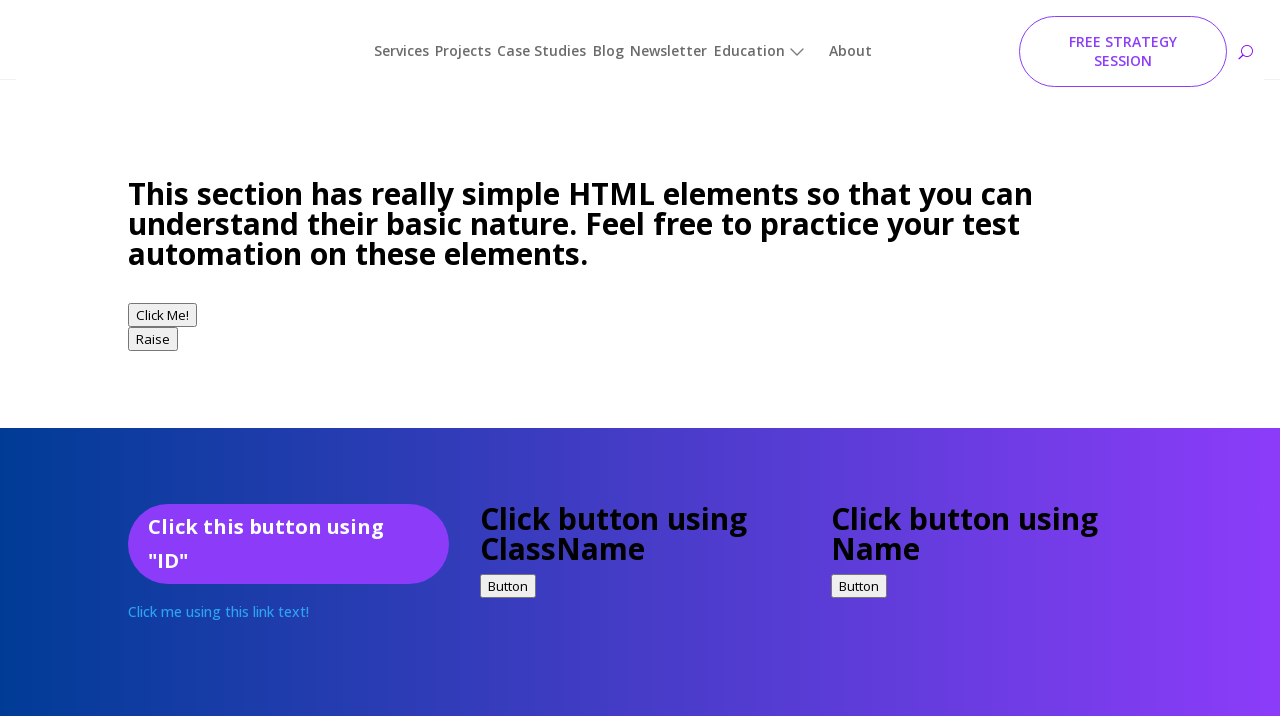

Located all radio button elements in the form
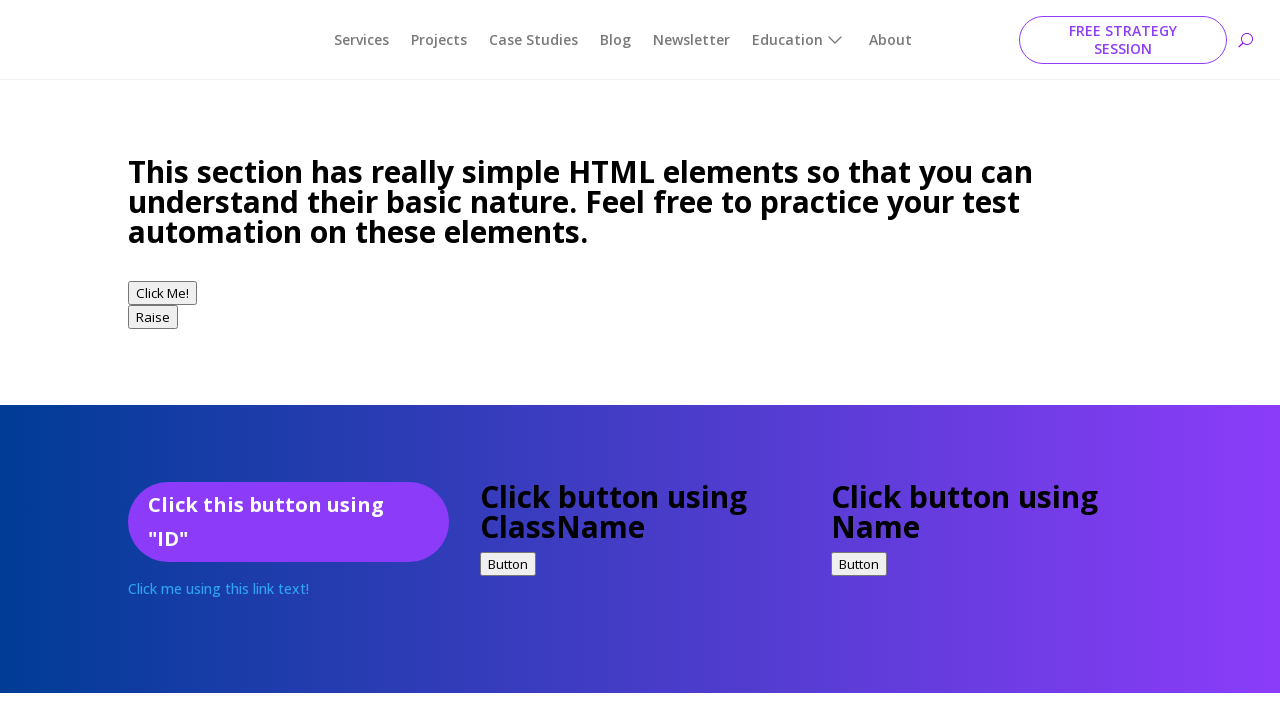

Verified that exactly 3 radio buttons are present in the form
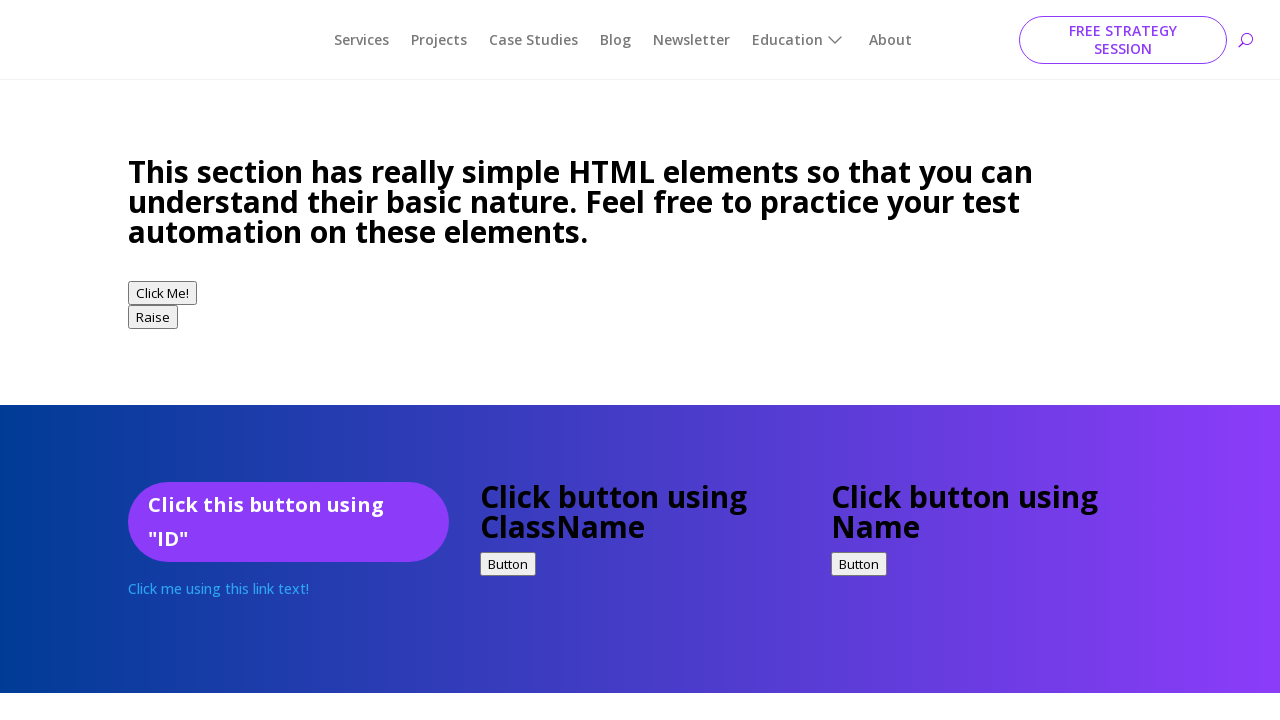

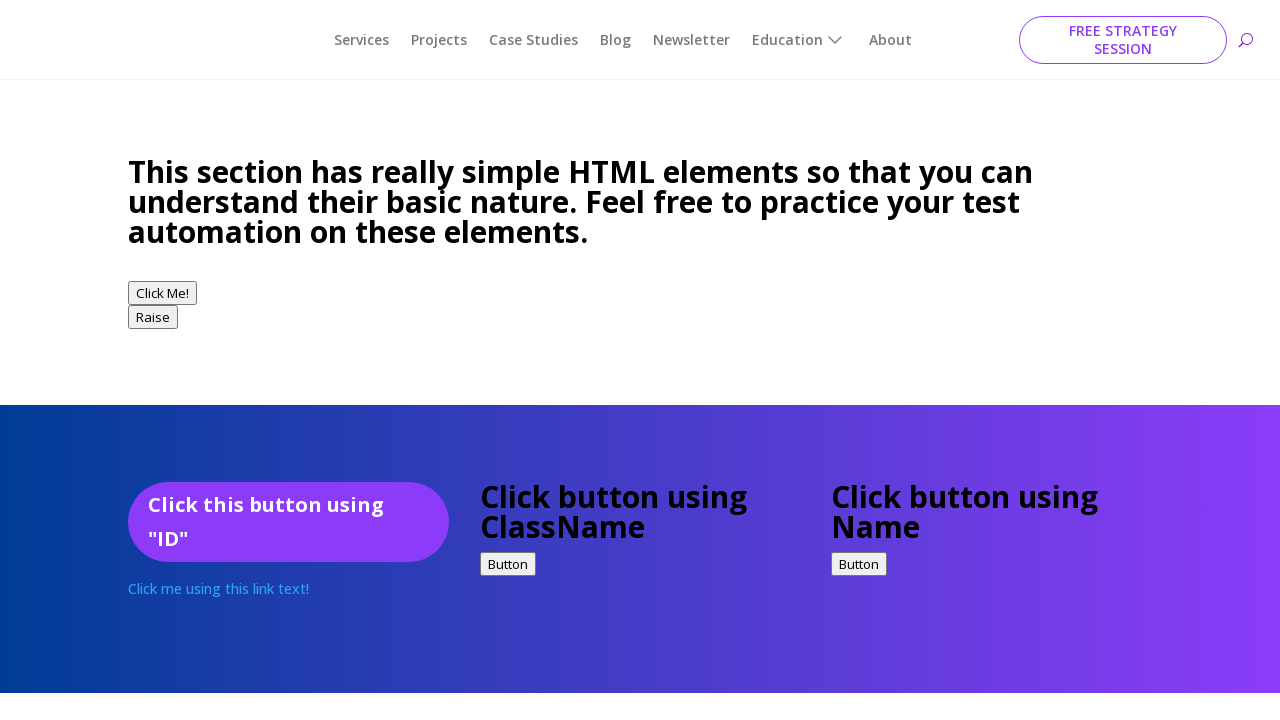